Tests the complete purchase flow by selecting a Samsung Galaxy S6 phone, adding it to cart, and completing the checkout process with payment details

Starting URL: https://www.demoblaze.com/index.html

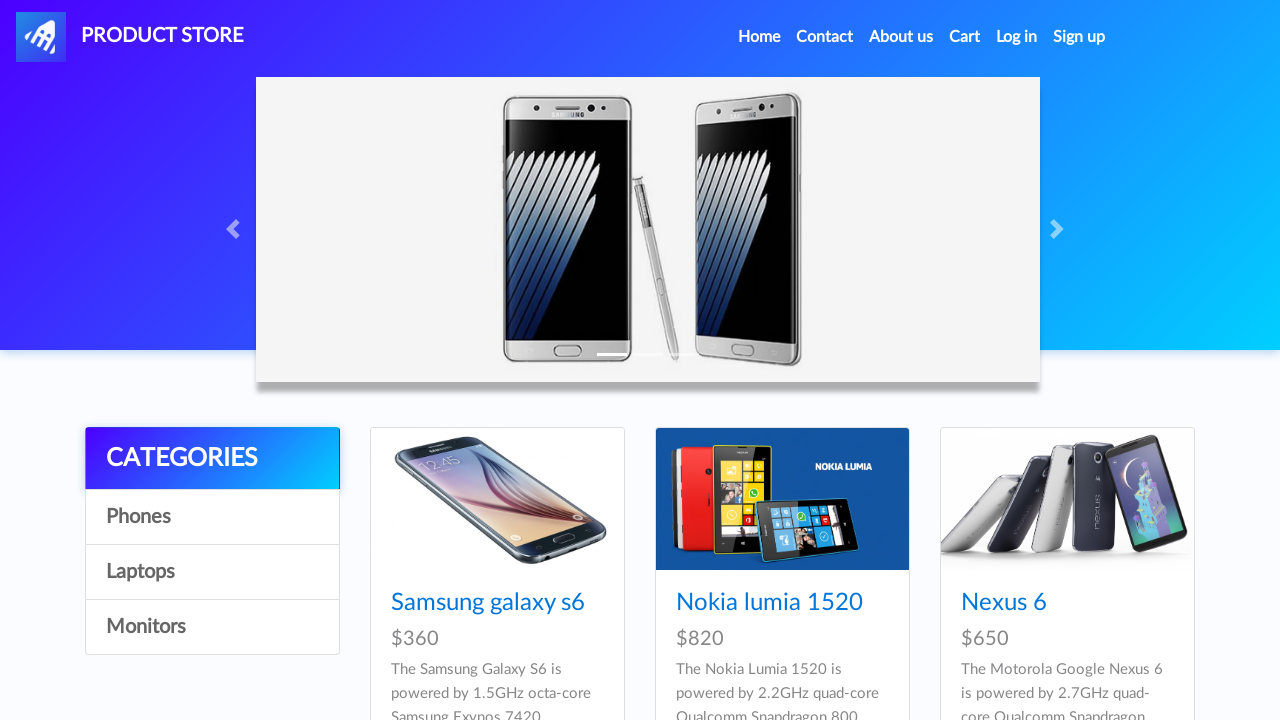

Clicked on Phones category at (212, 517) on a:has-text('Phones')
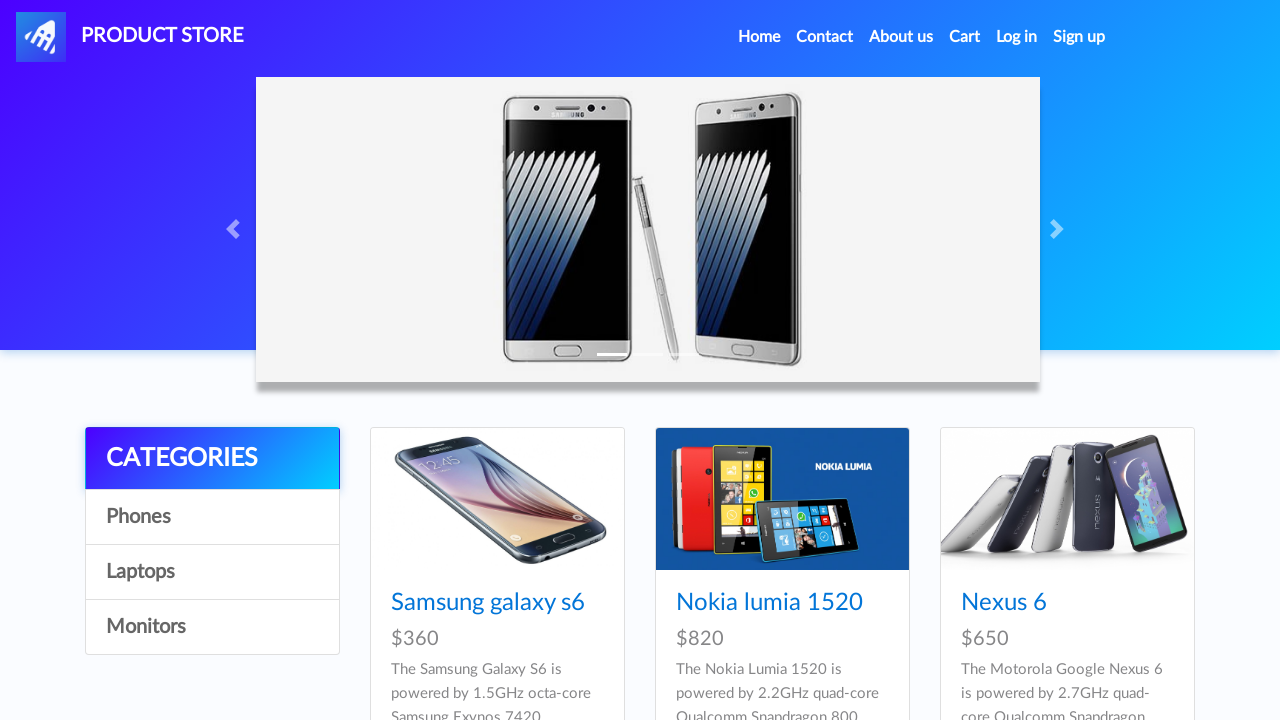

Waited 1 second for page to load
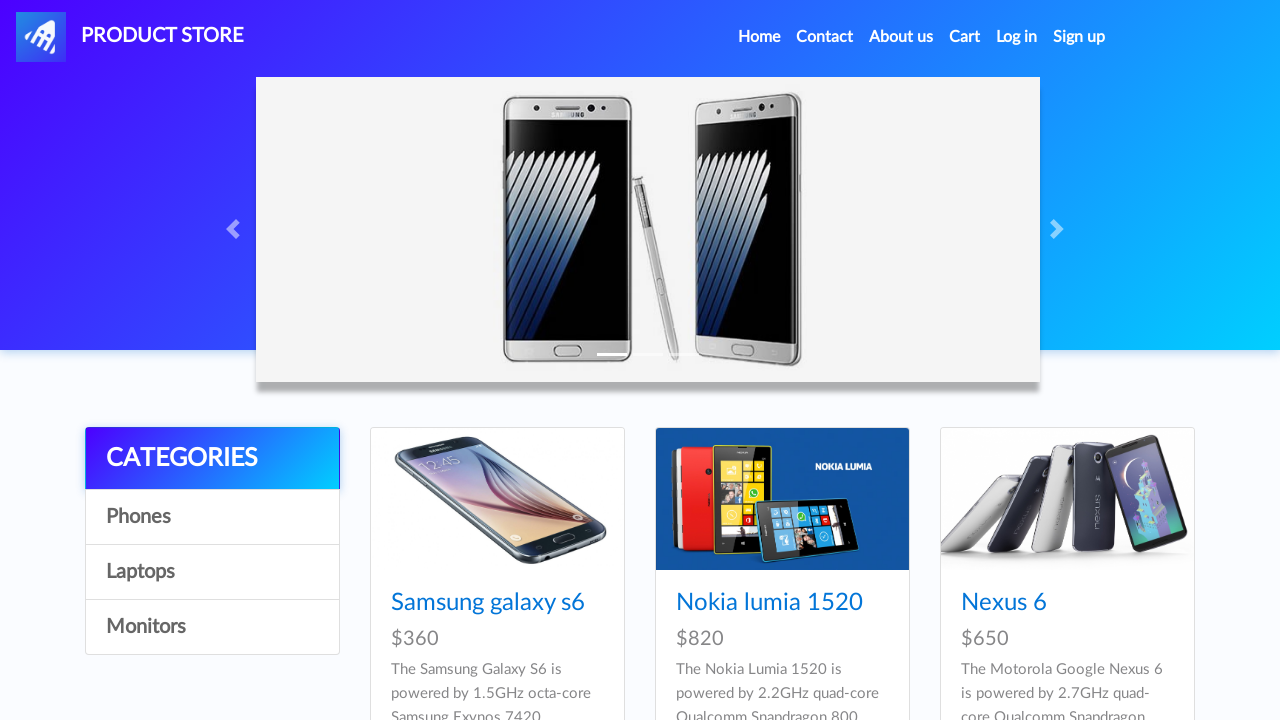

Clicked on Samsung Galaxy S6 product at (488, 603) on a:has-text('Samsung galaxy s6')
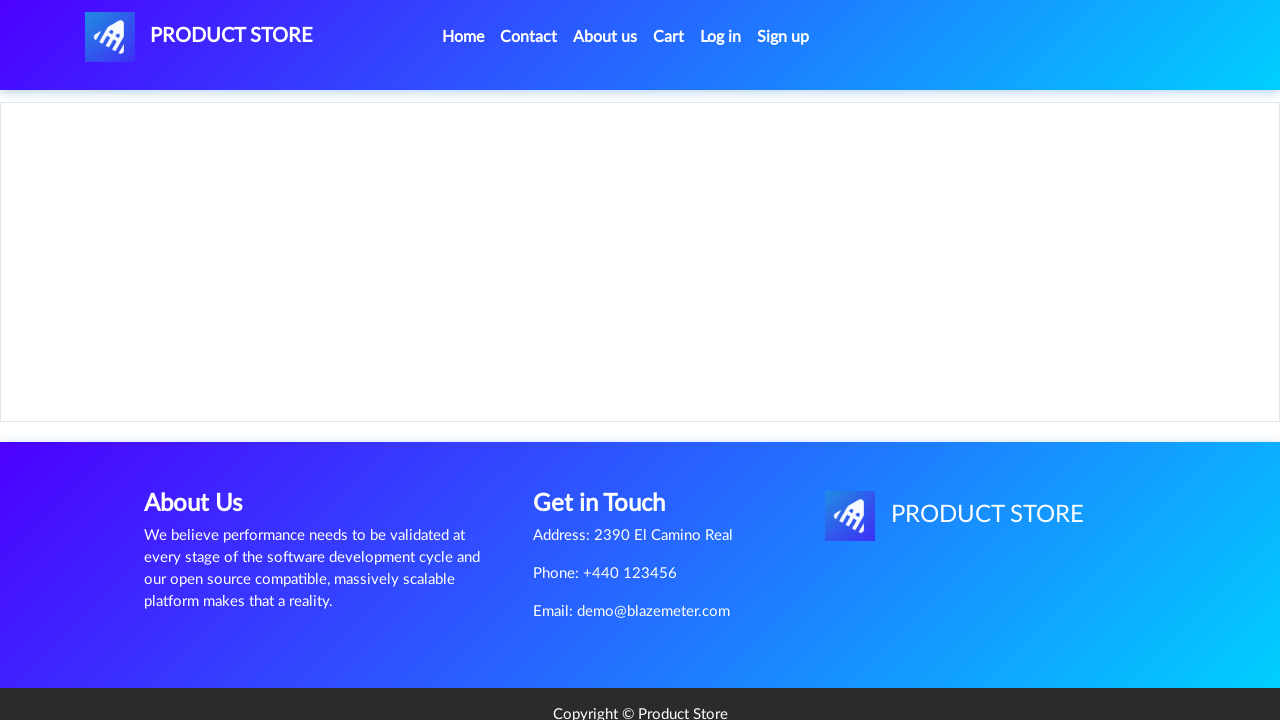

Product details page loaded
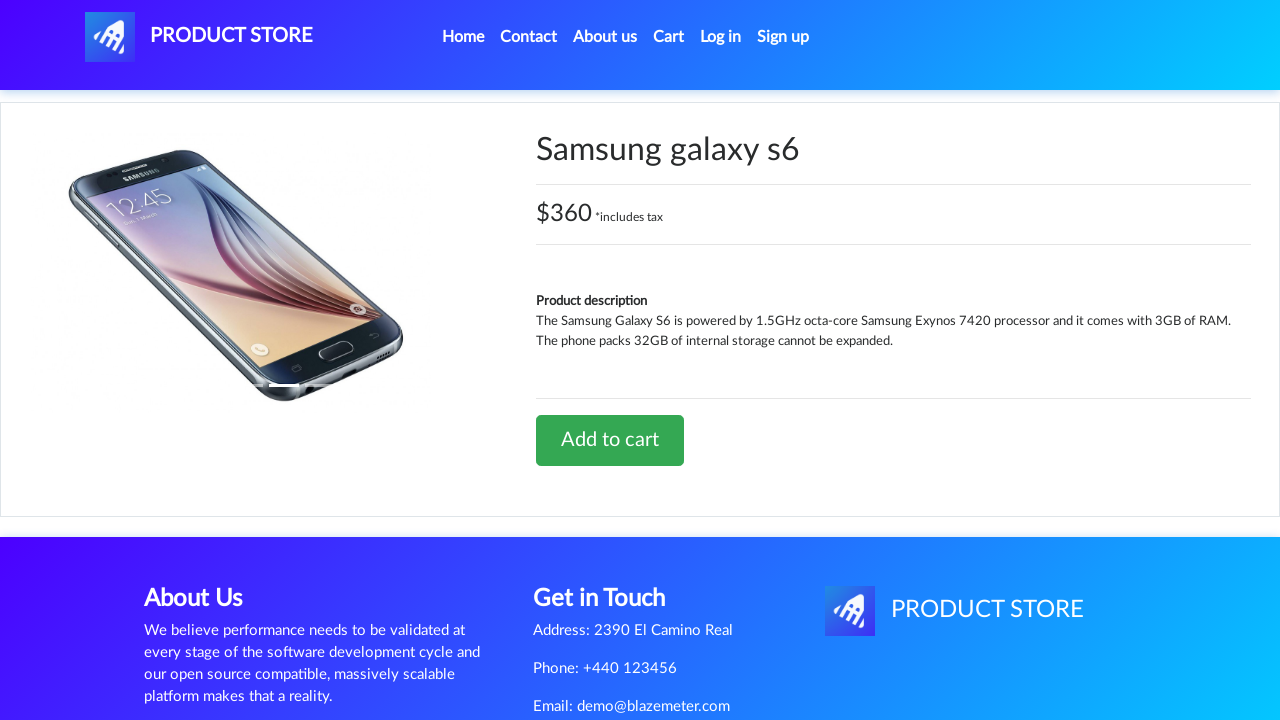

Clicked Add to cart button at (610, 440) on a:has-text('Add to cart')
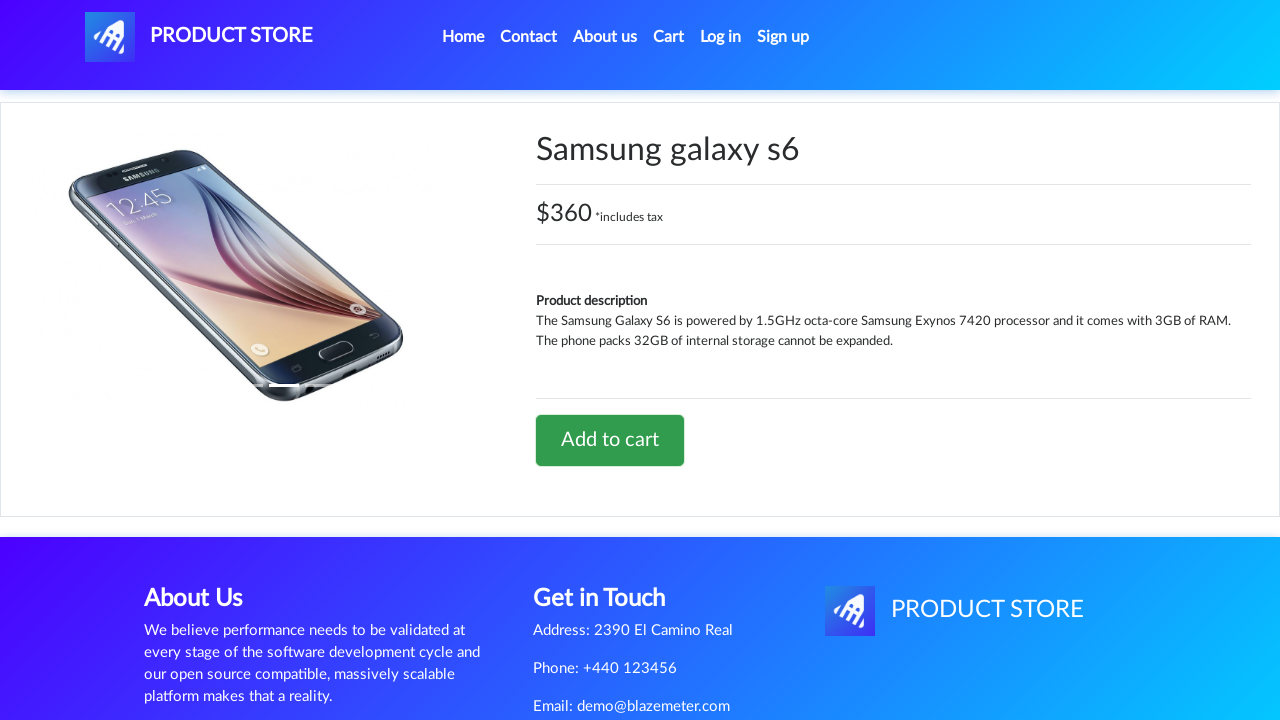

Set up dialog handler to accept alerts
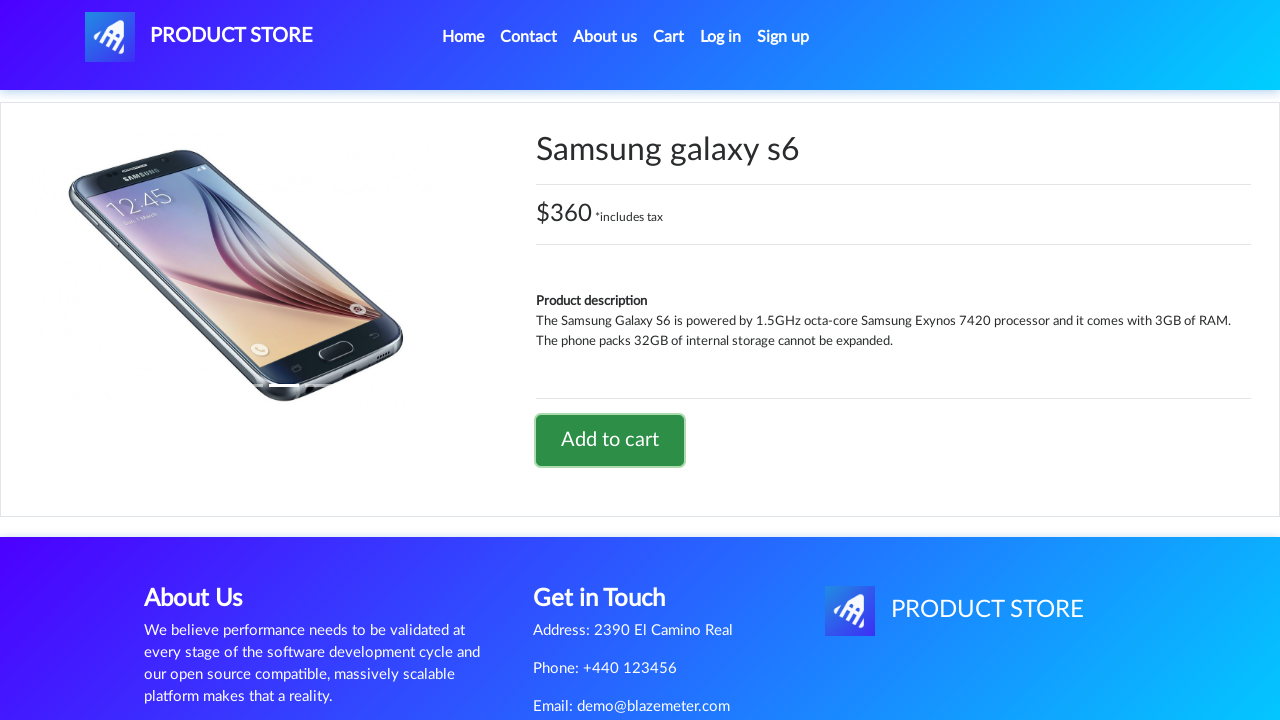

Waited 1 second for cart to update
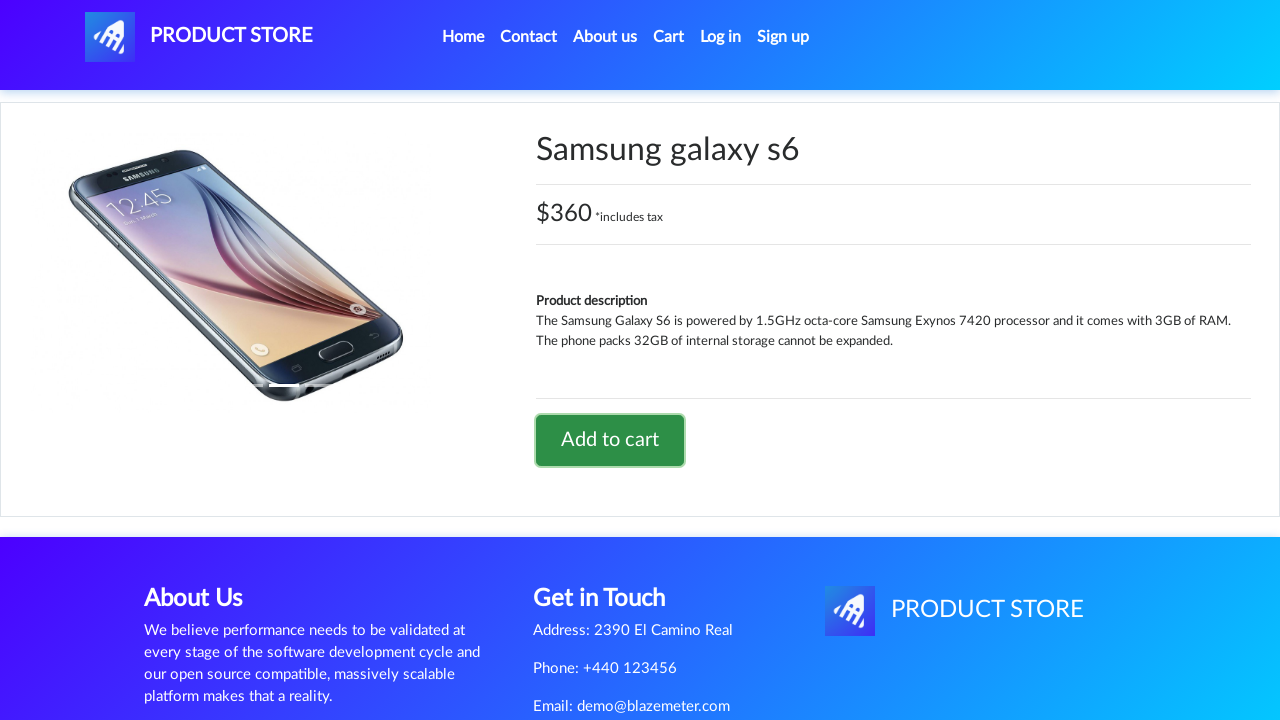

Clicked on cart icon to view cart at (669, 37) on #cartur
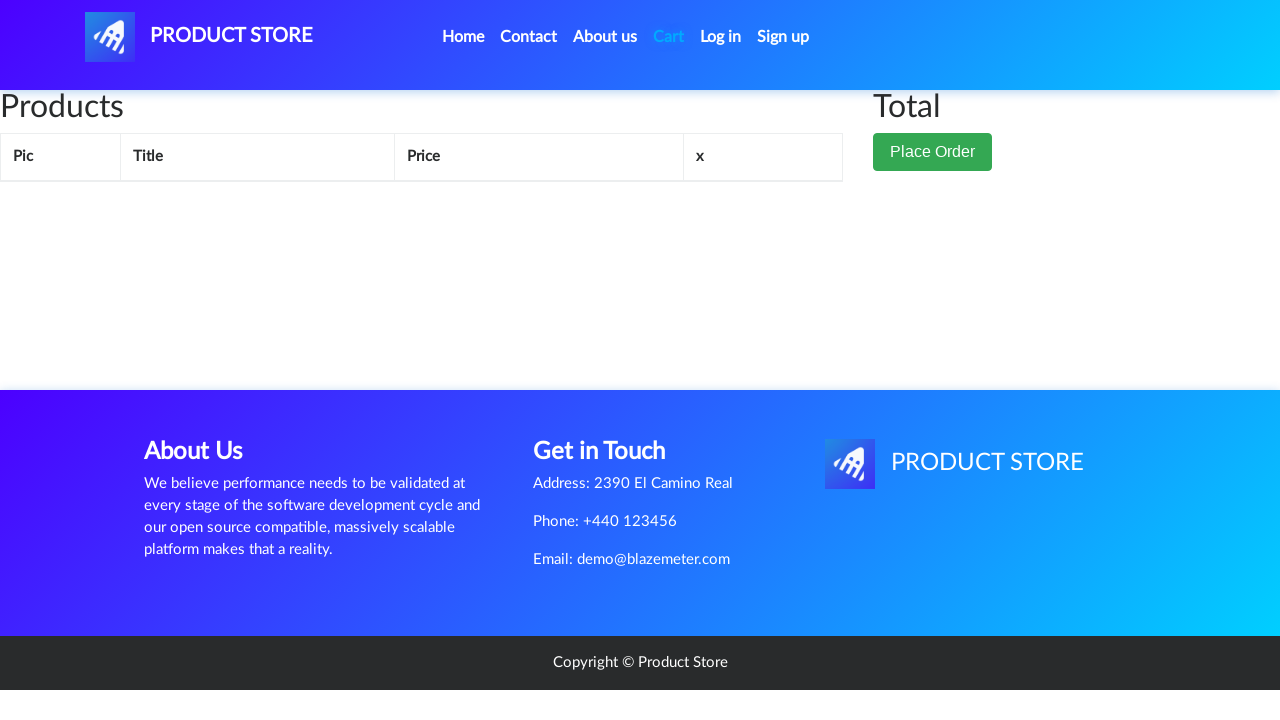

Cart page loaded with product
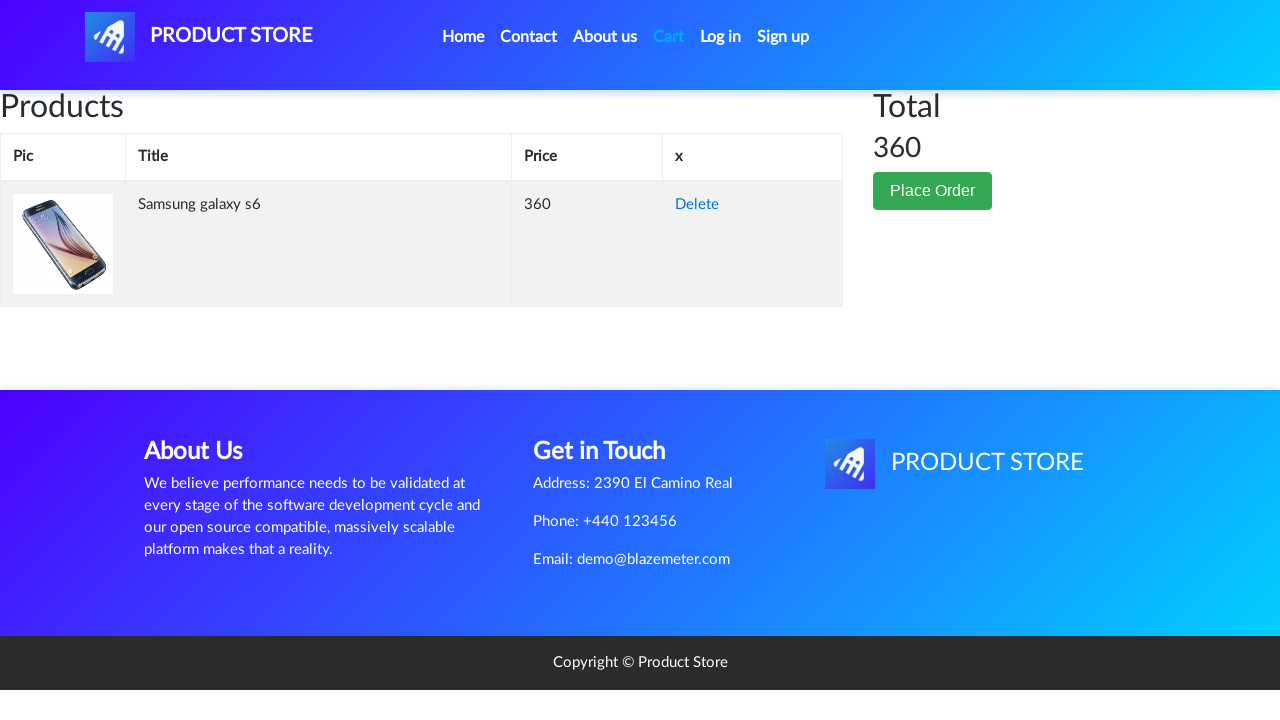

Clicked Place Order button at (933, 191) on button:has-text('Place Order')
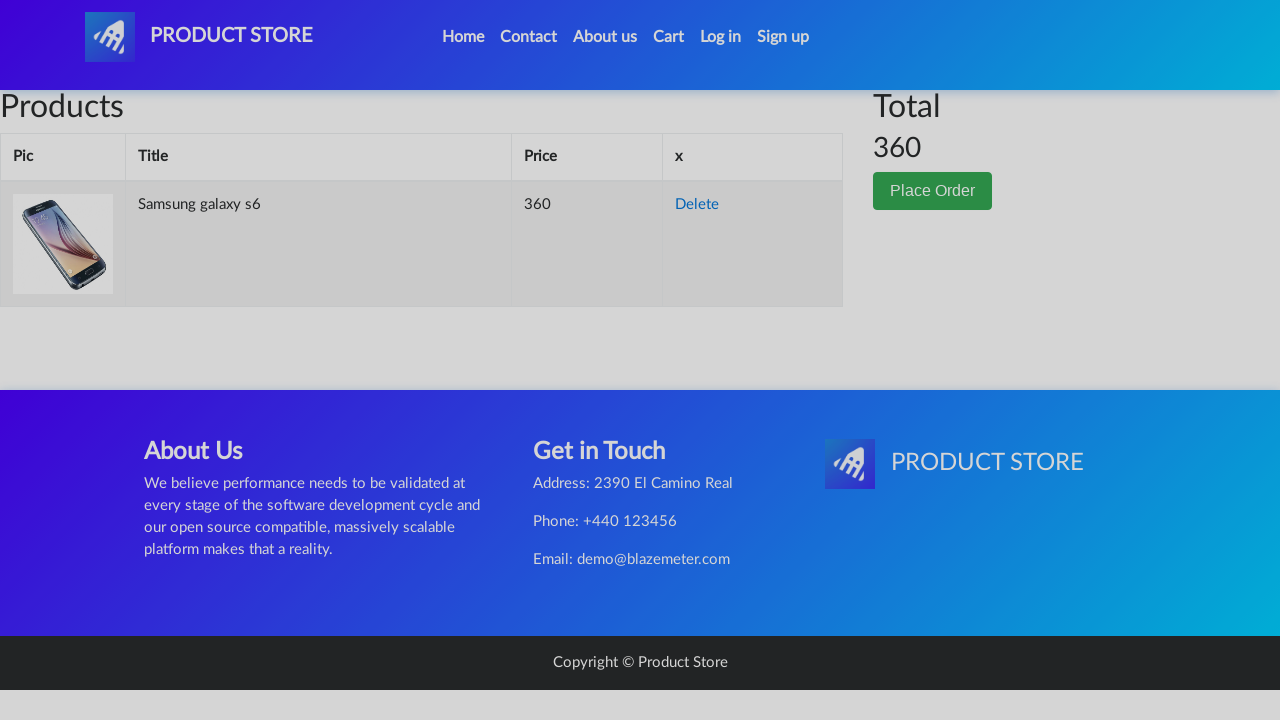

Order modal dialog opened
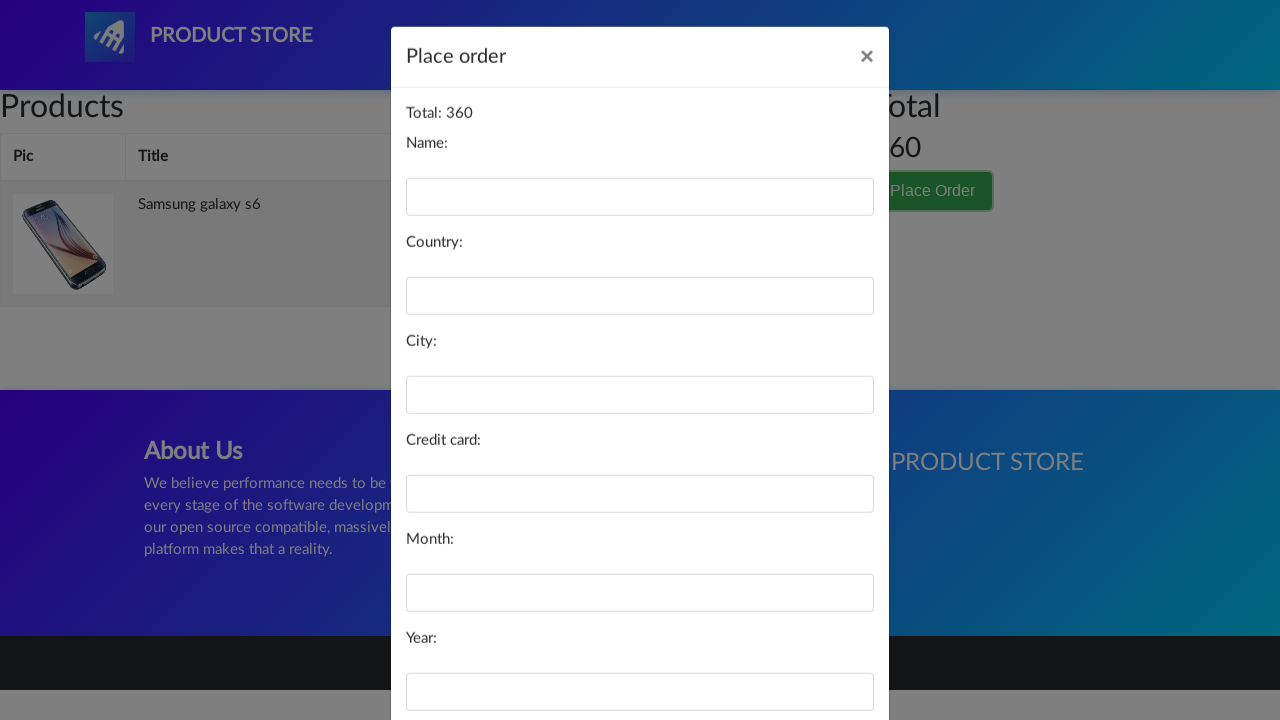

Filled in customer name 'John Doe' on #name
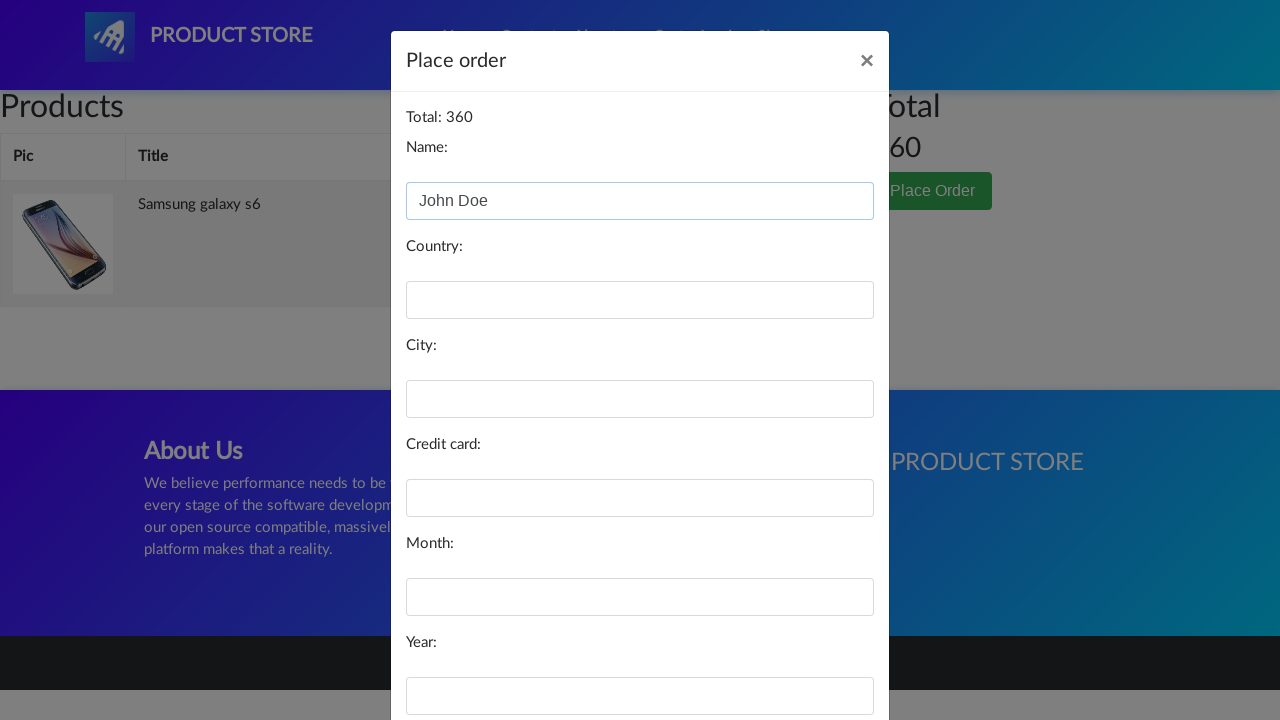

Filled in credit card number on #card
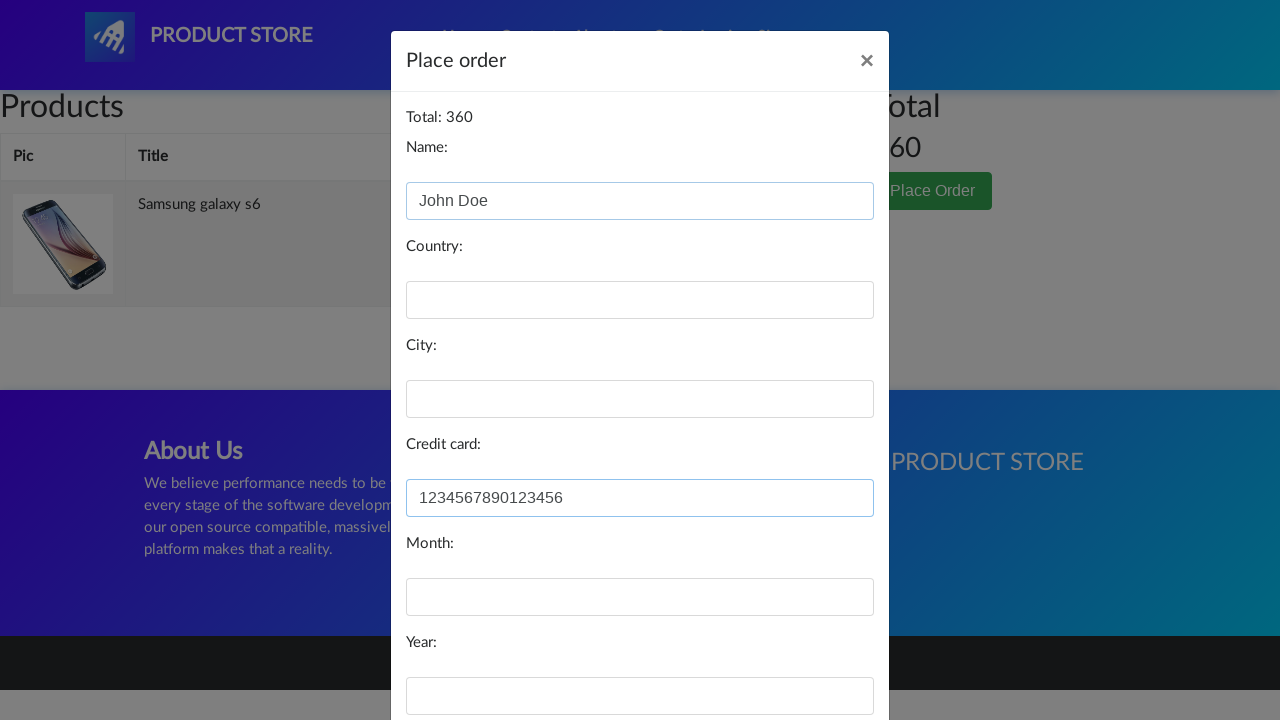

Filled in country 'United States' on #country
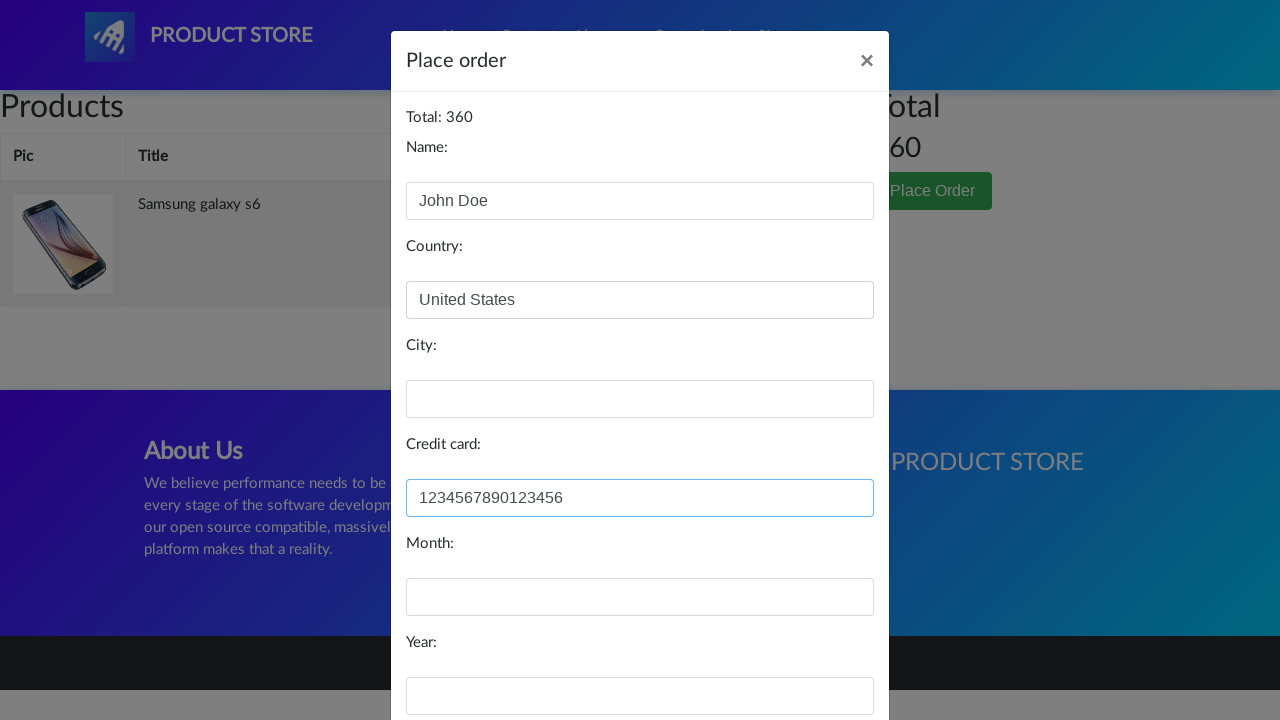

Filled in city 'New York' on #city
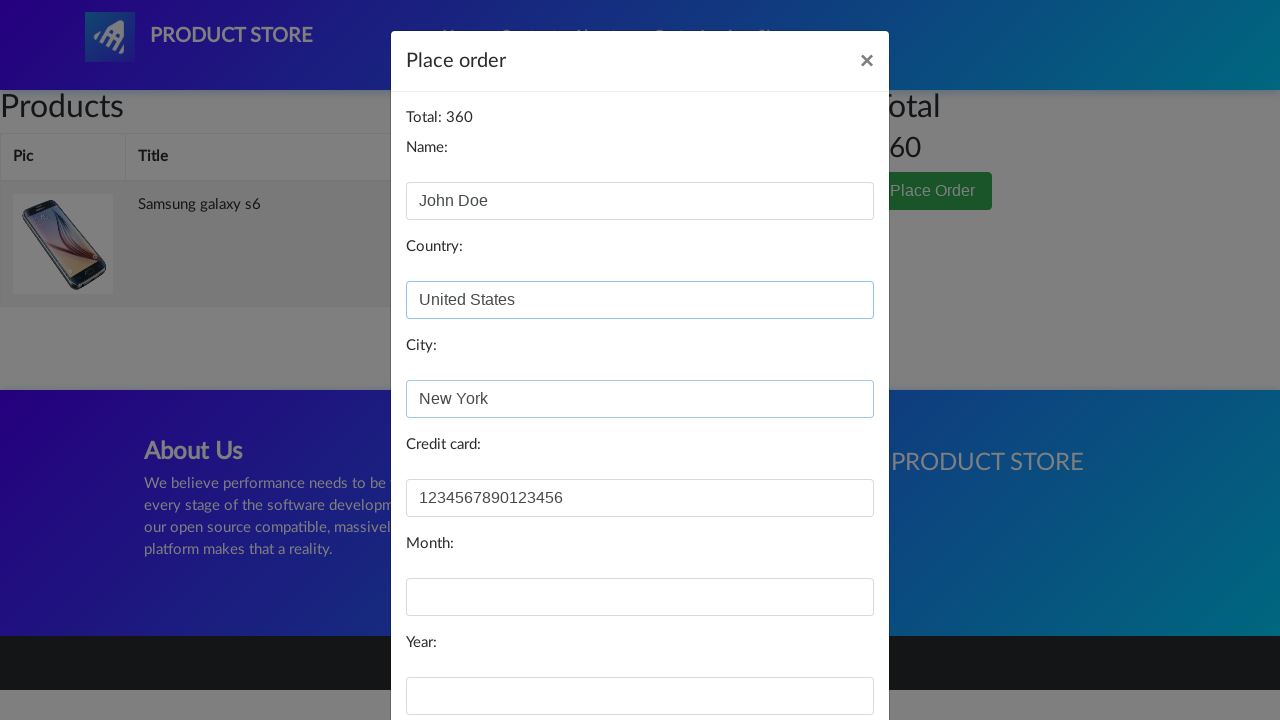

Filled in expiry month '12' on #month
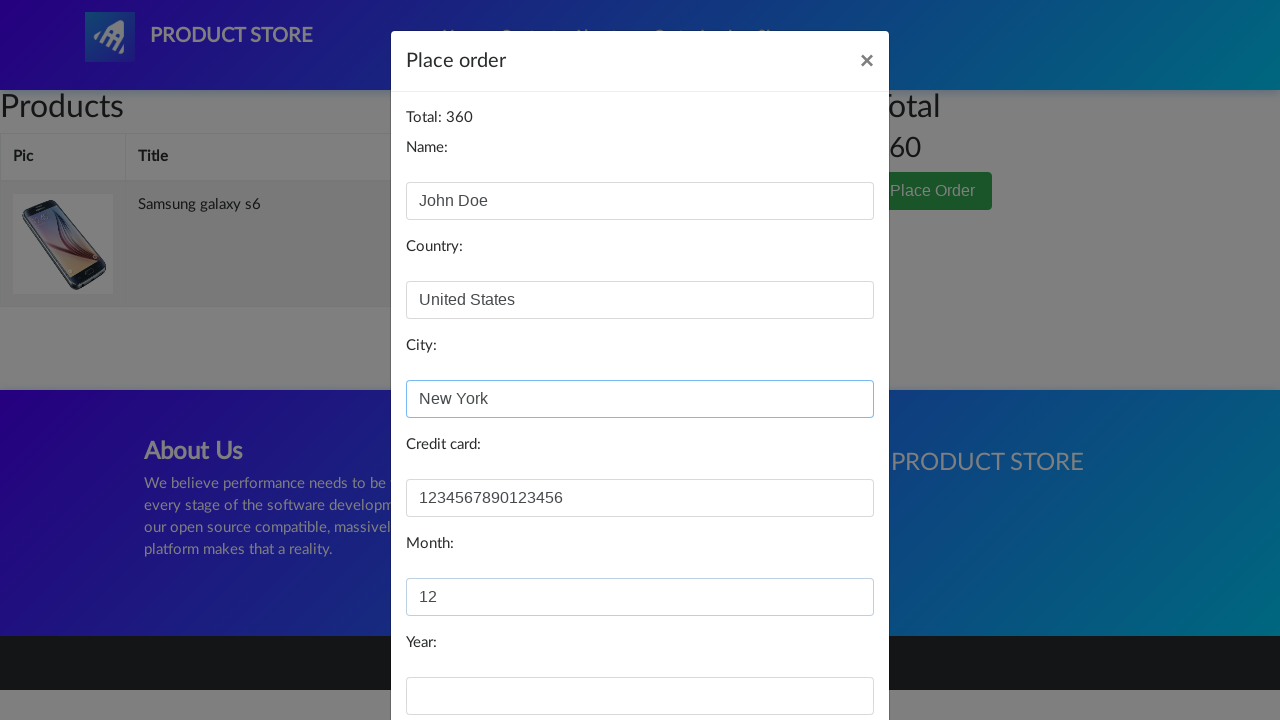

Filled in expiry year '2025' on #year
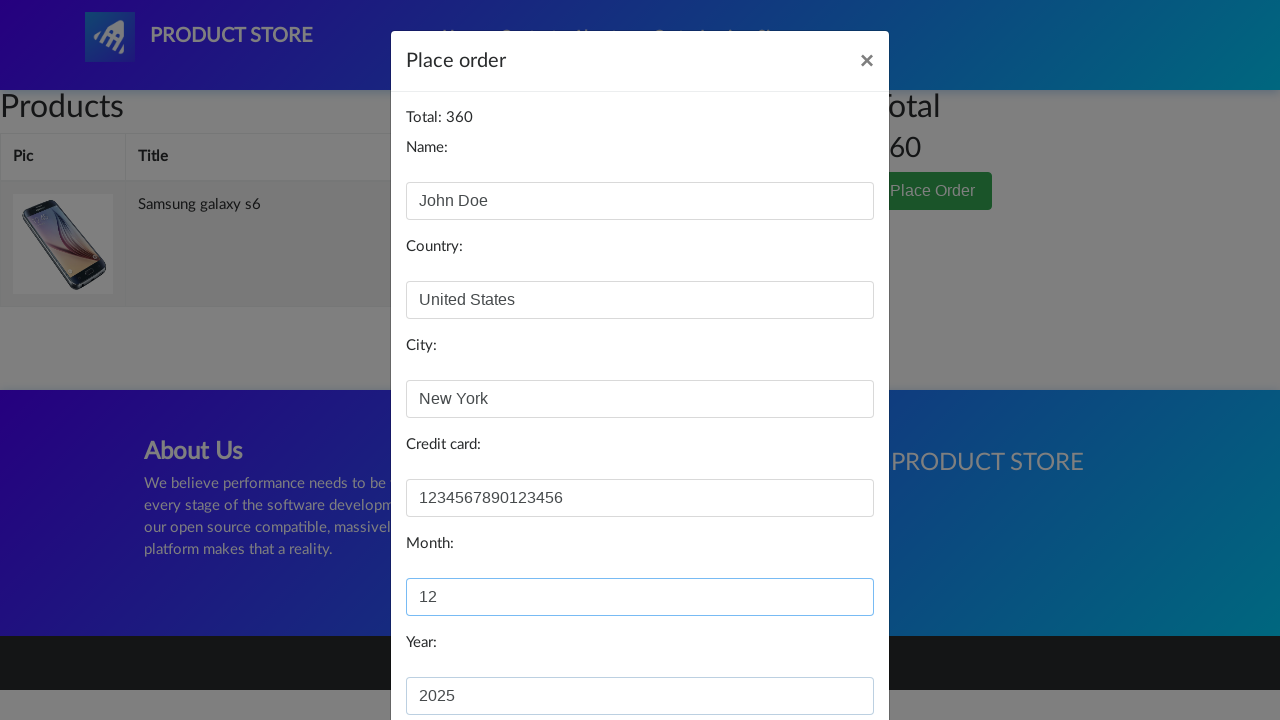

Clicked Purchase button to complete payment at (823, 655) on button:has-text('Purchase')
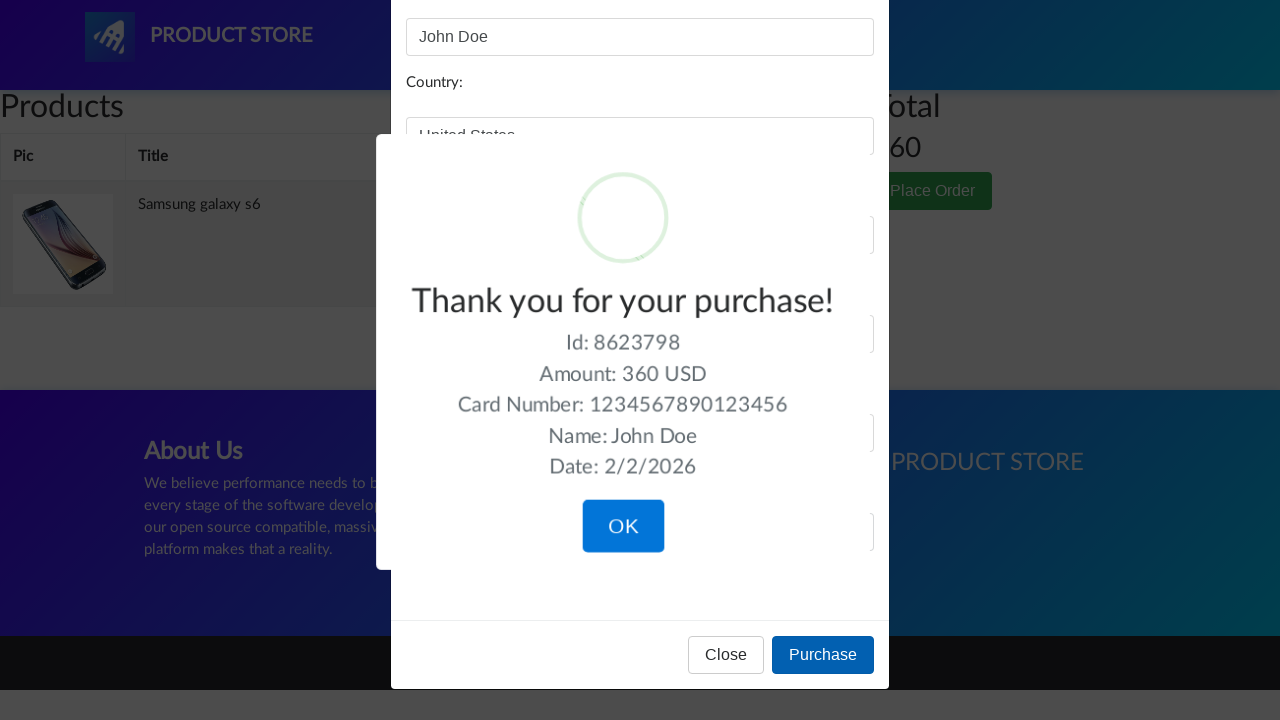

Purchase confirmation alert appeared
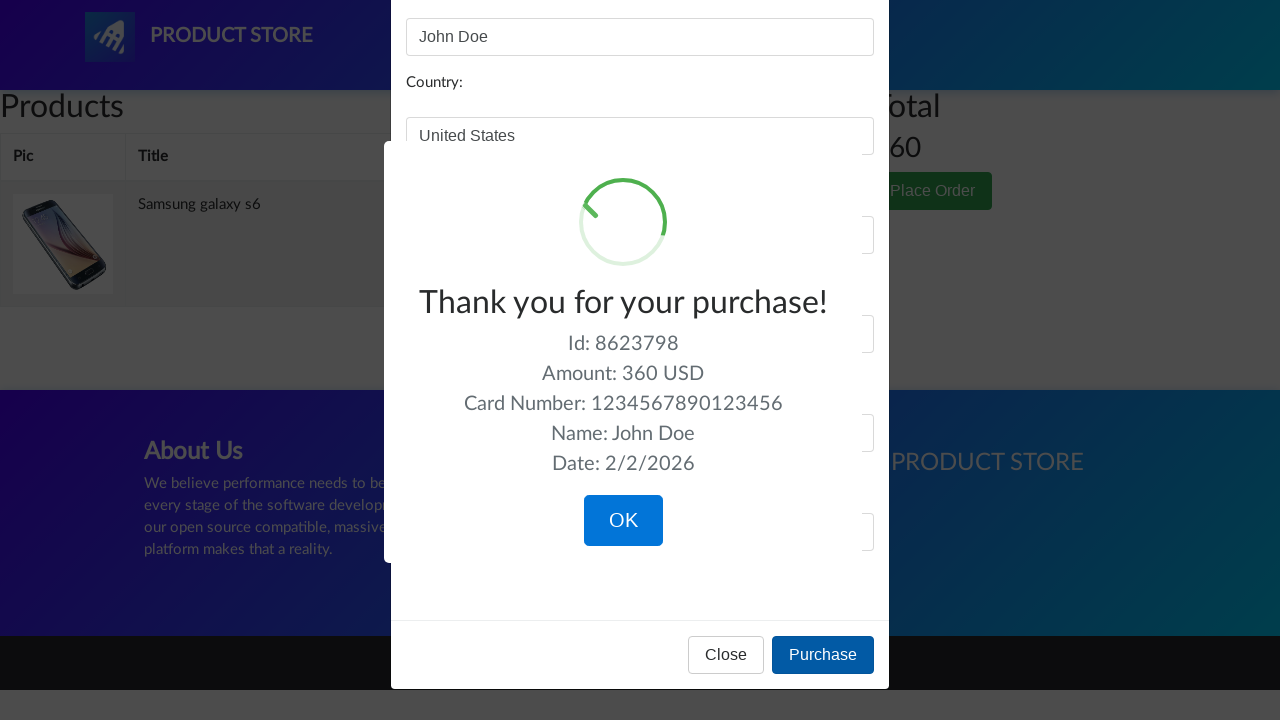

Clicked OK button to confirm purchase completion at (623, 521) on .confirm
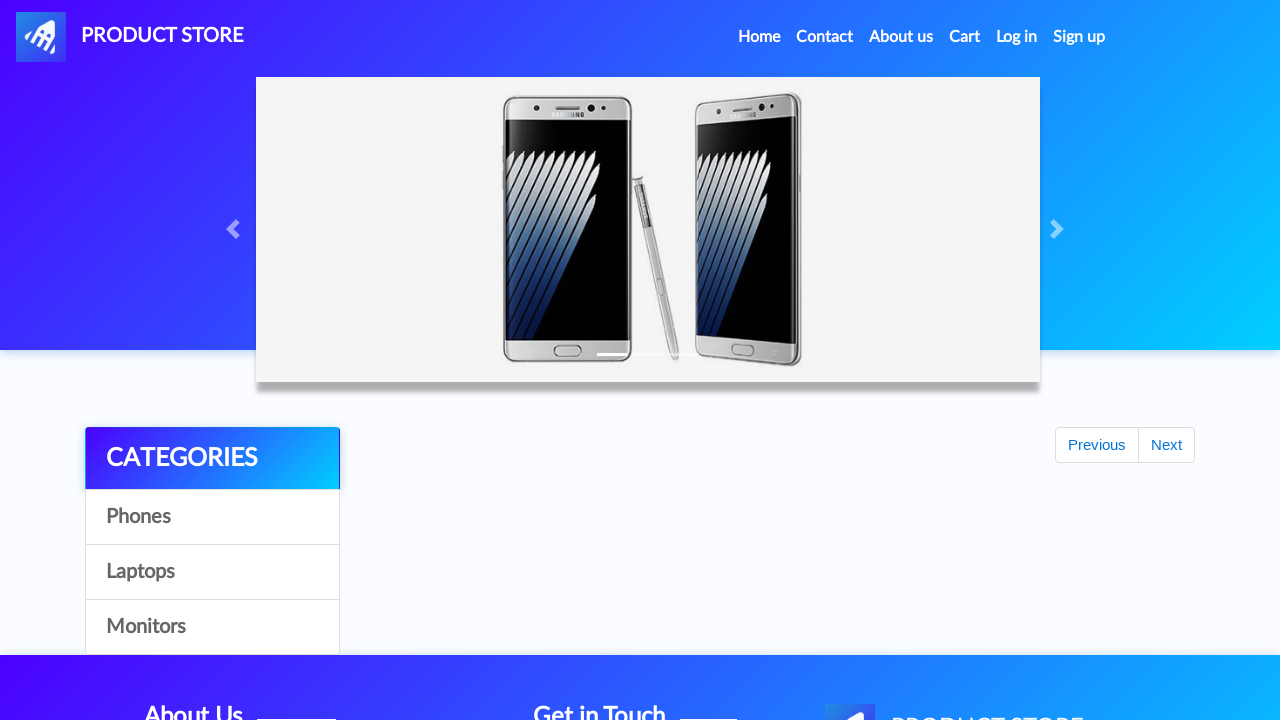

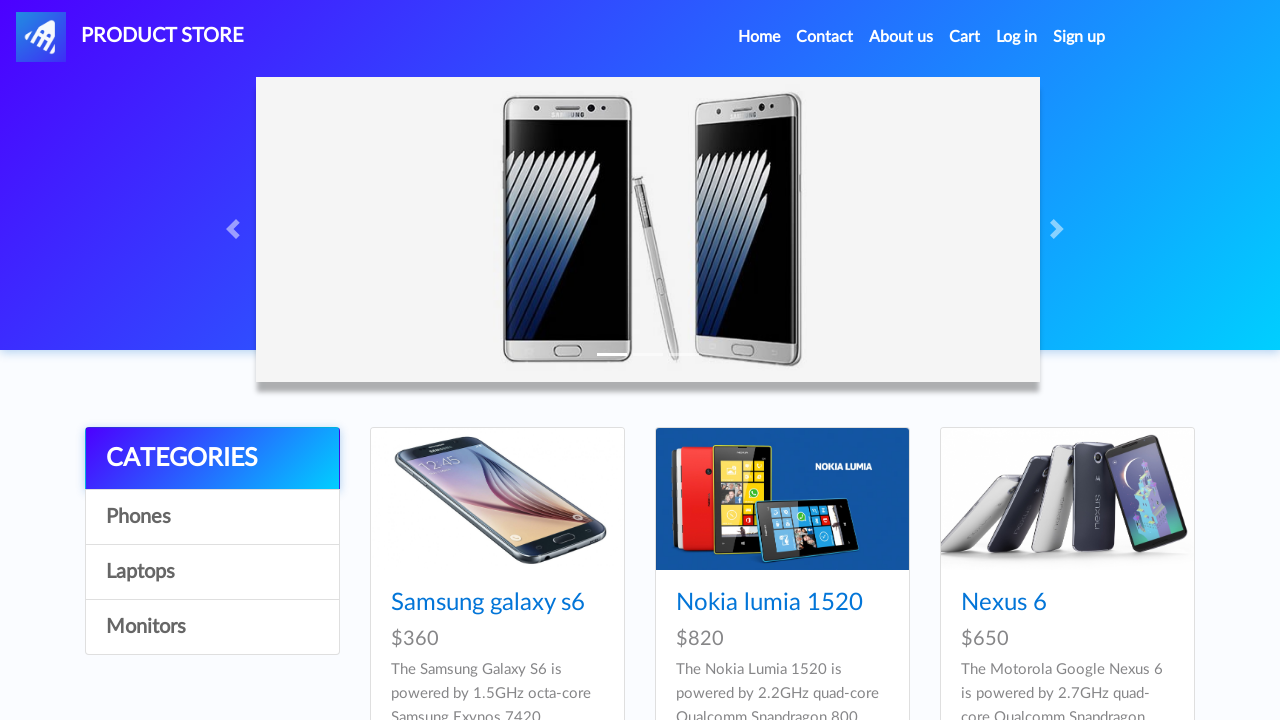